Tests form validation by submitting an empty form, then filling in name fields via a modal dialog and testing username minimum length validation

Starting URL: https://skryabin.com/market/quote.html

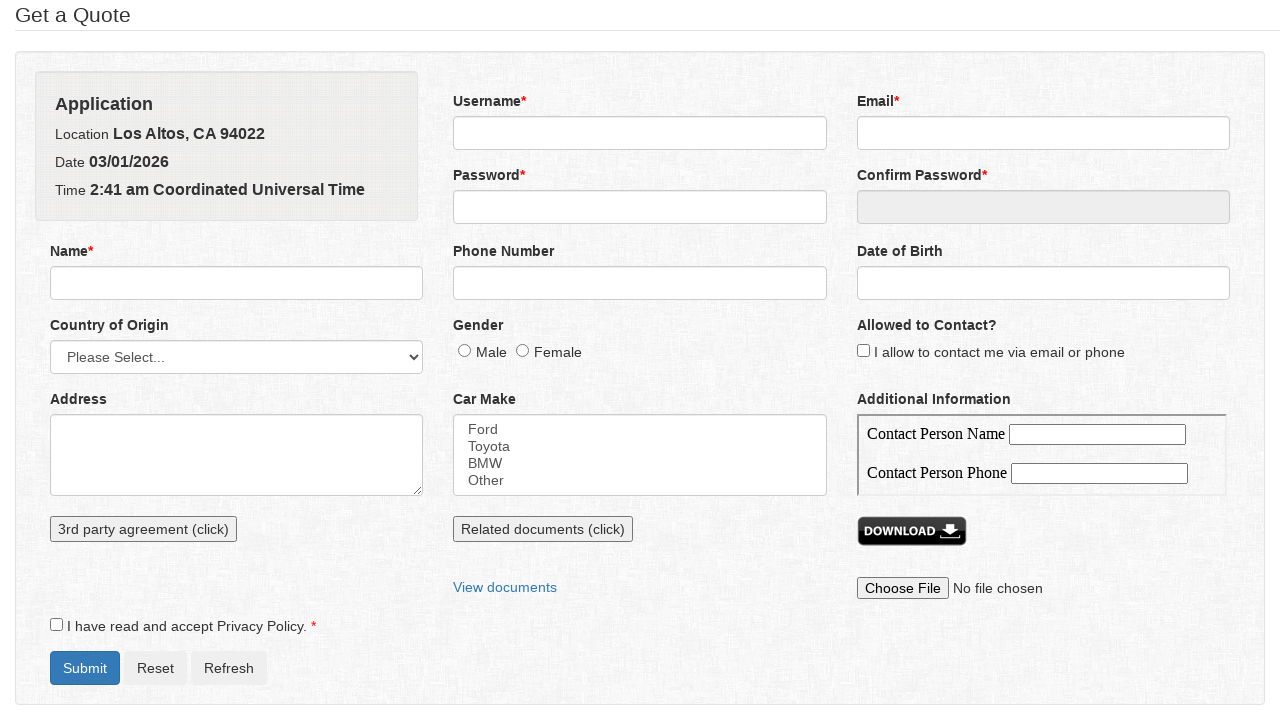

Clicked submit button to trigger validation errors at (85, 668) on #formSubmit
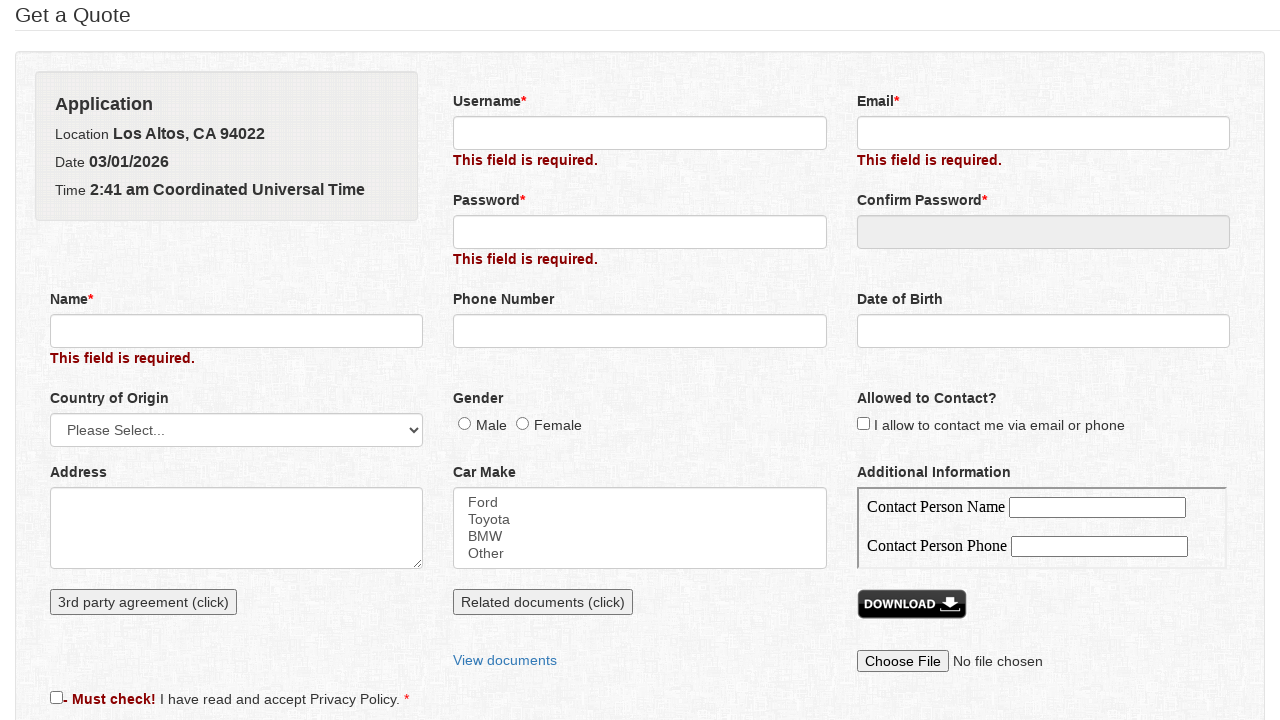

Name field error appeared
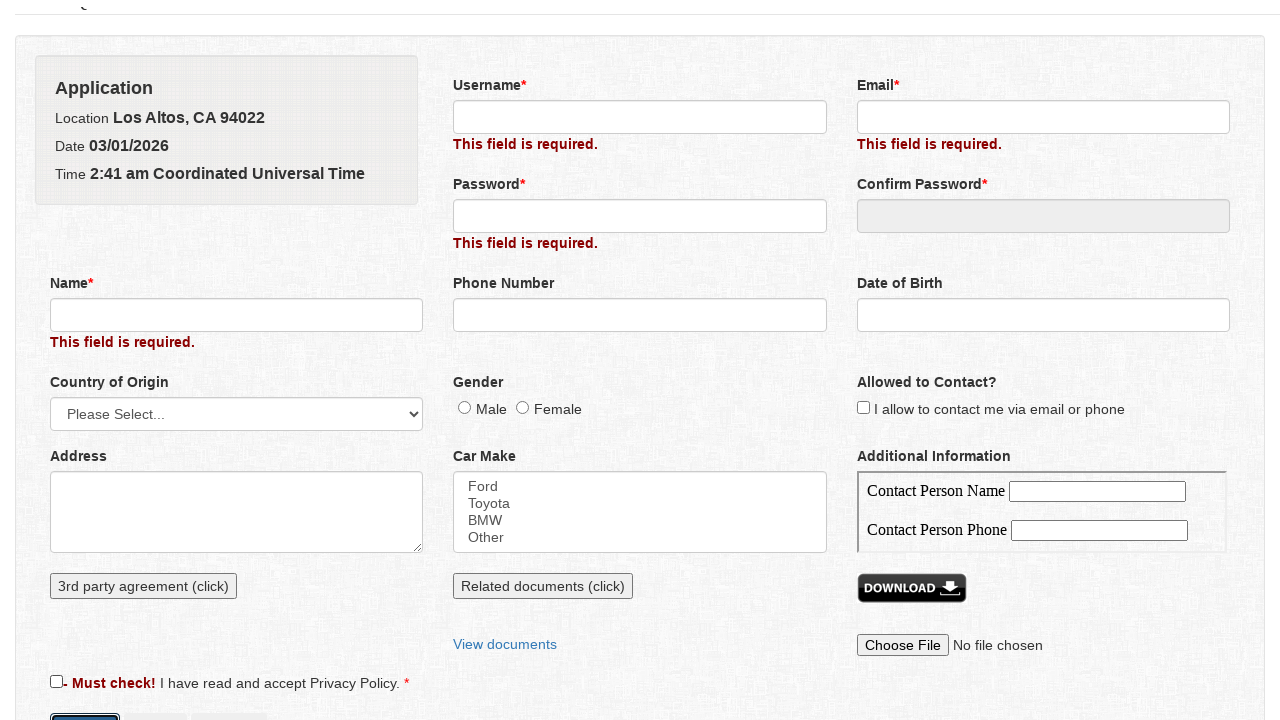

Clicked name field to open modal dialog at (237, 331) on input[name='name']
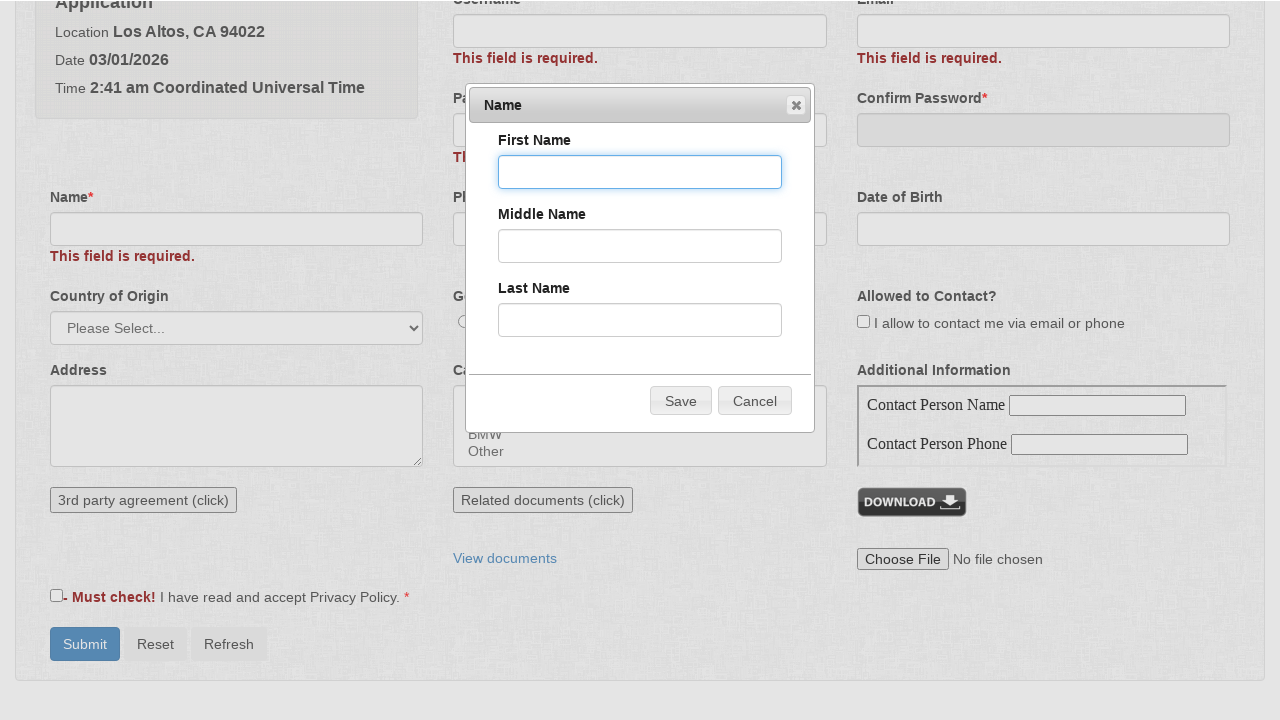

Filled first name field with 'Peter' on input[name='firstName']
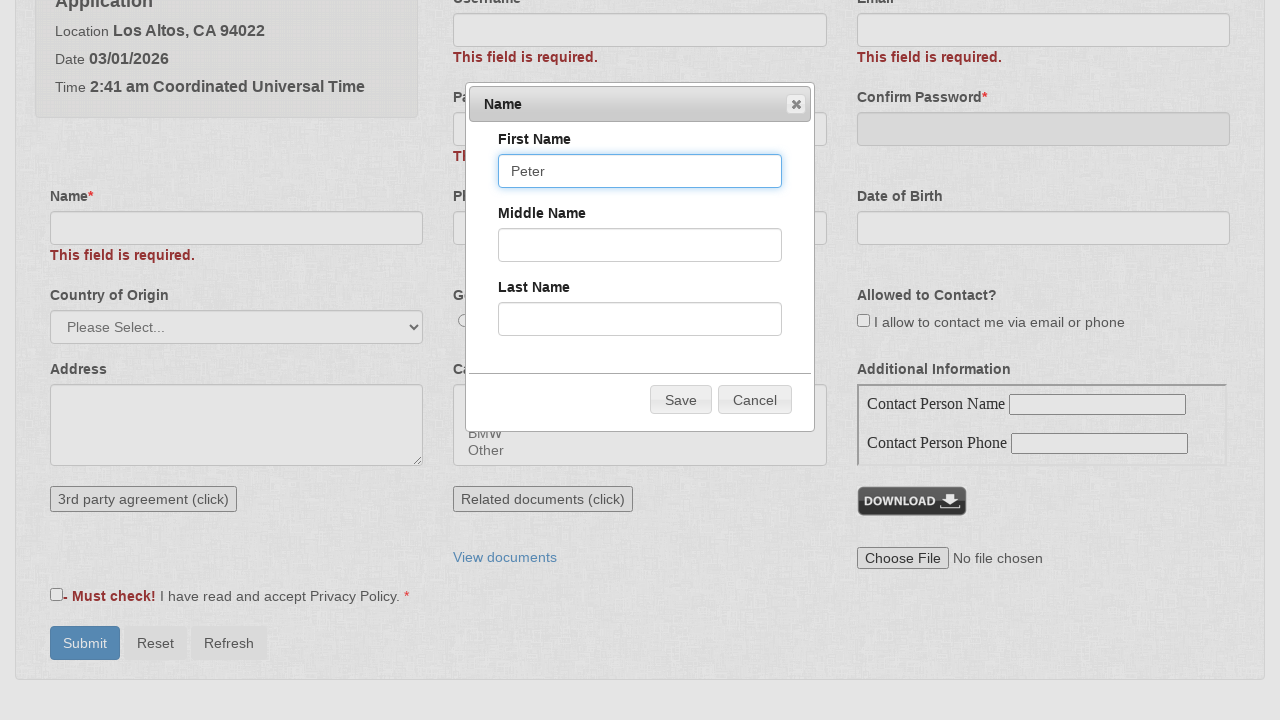

Filled middle name field with 'O' on input[name='middleName']
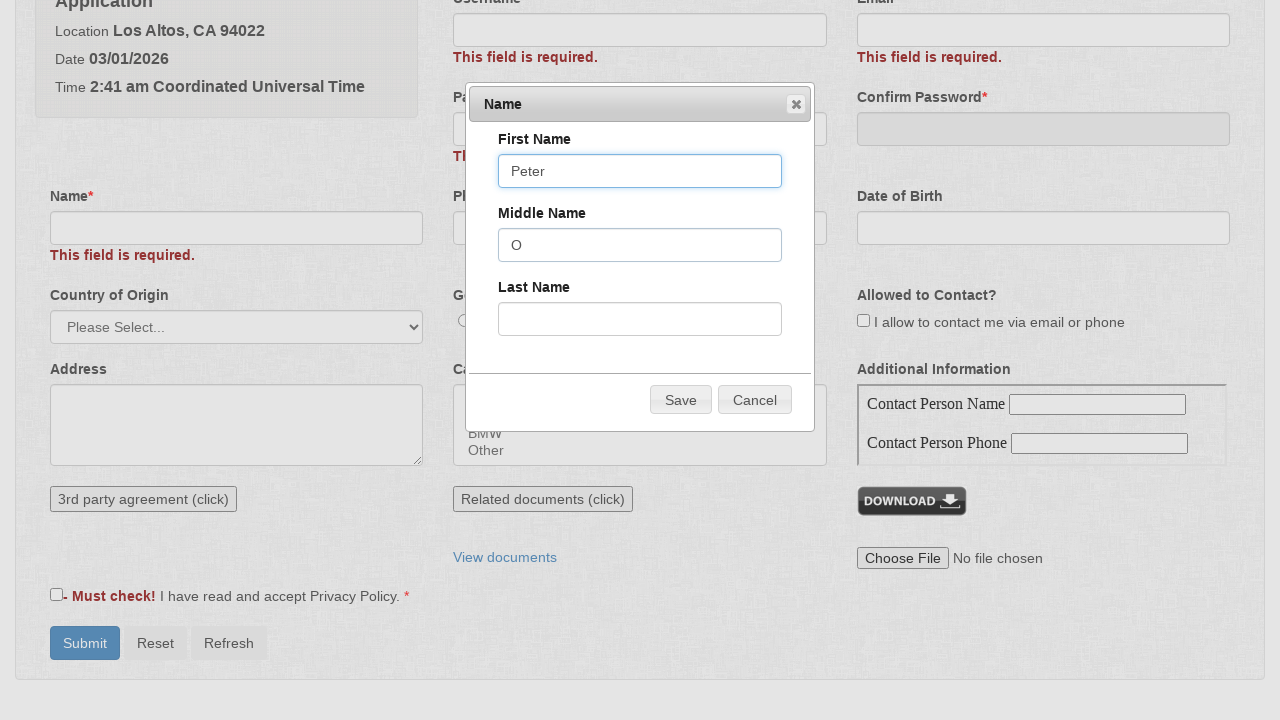

Filled last name field with 'Solovey' on input[name='lastName']
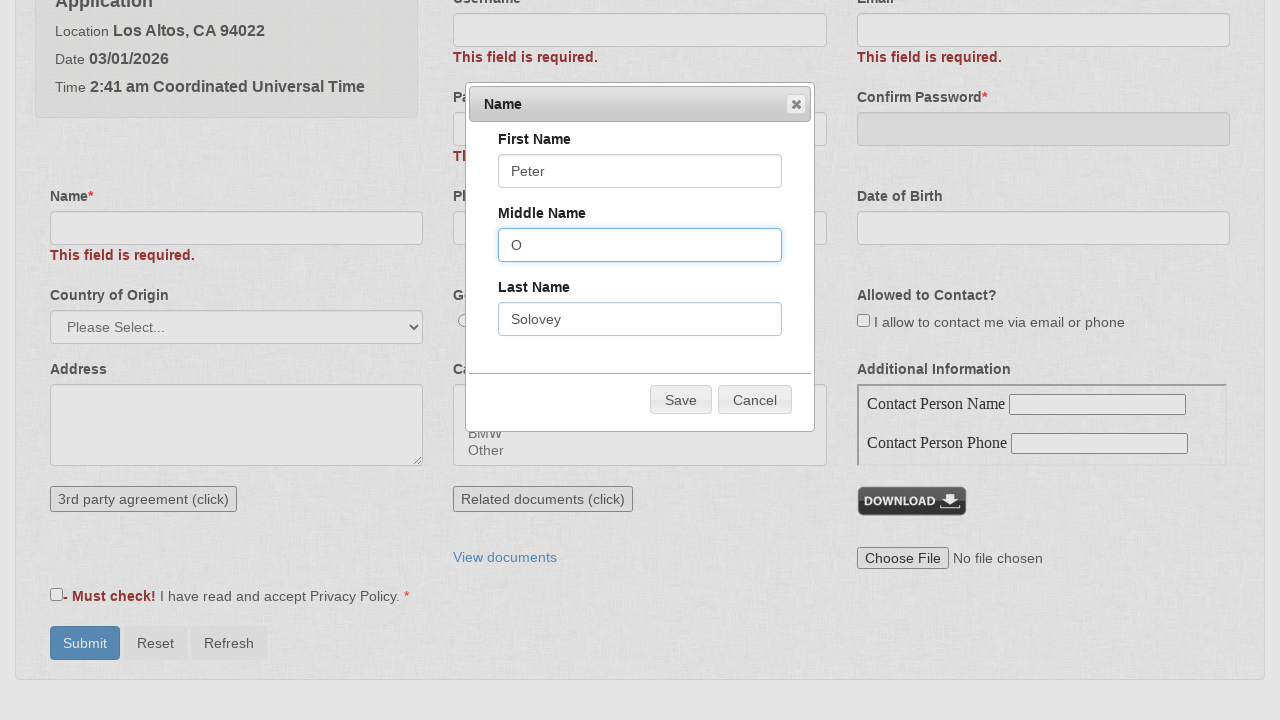

Clicked Save button in the modal dialog at (681, 400) on xpath=//span[text() = 'Save']
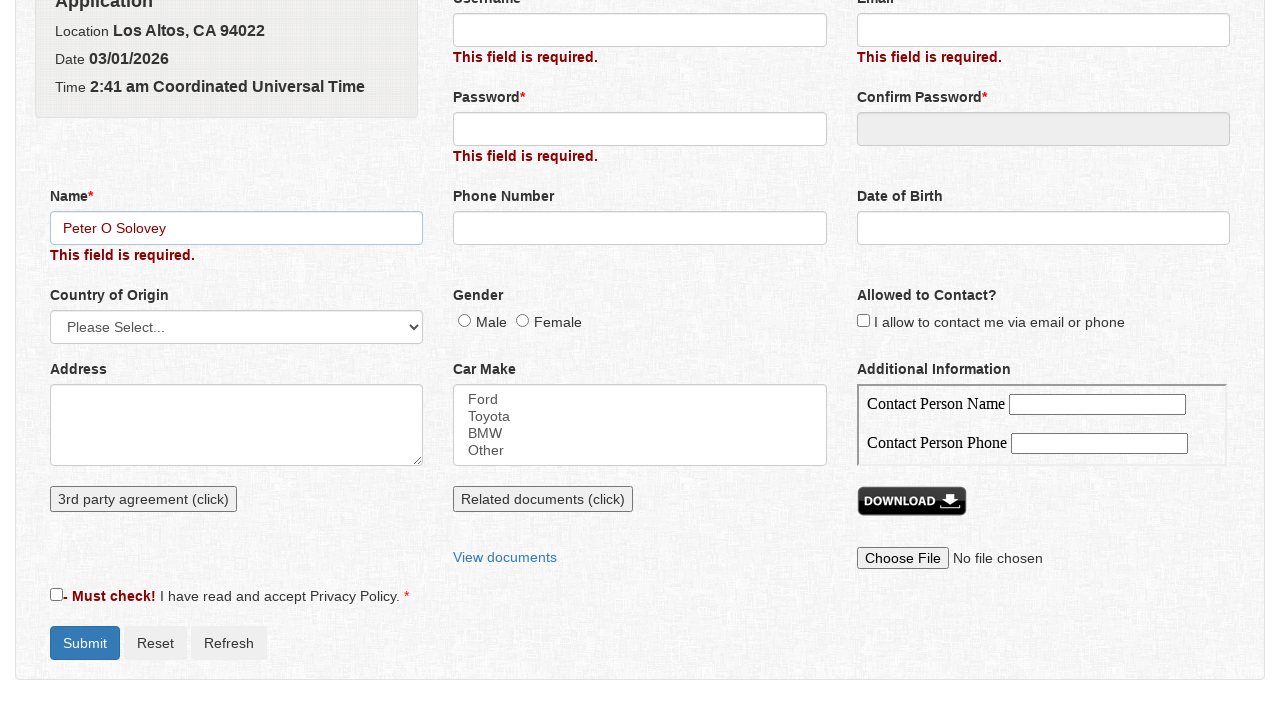

Waited 500ms for dialog to close
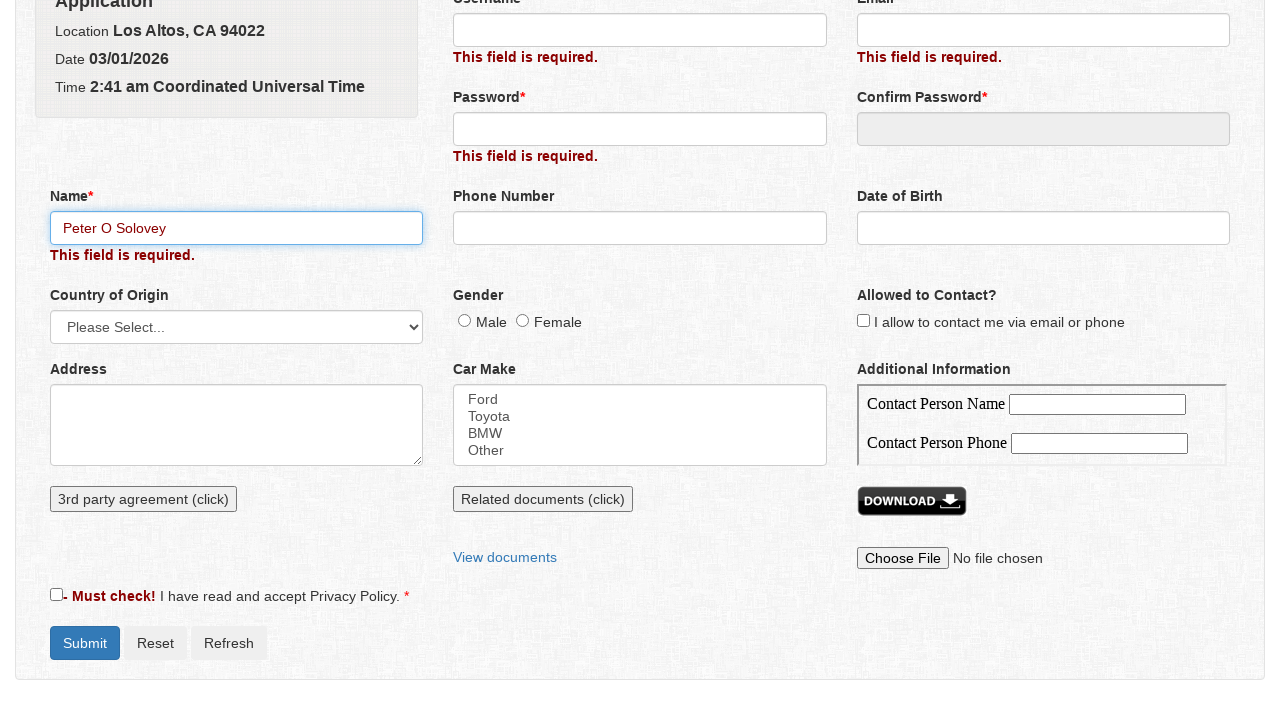

Filled username field with single character '1' to test minimum length validation on input[name='username']
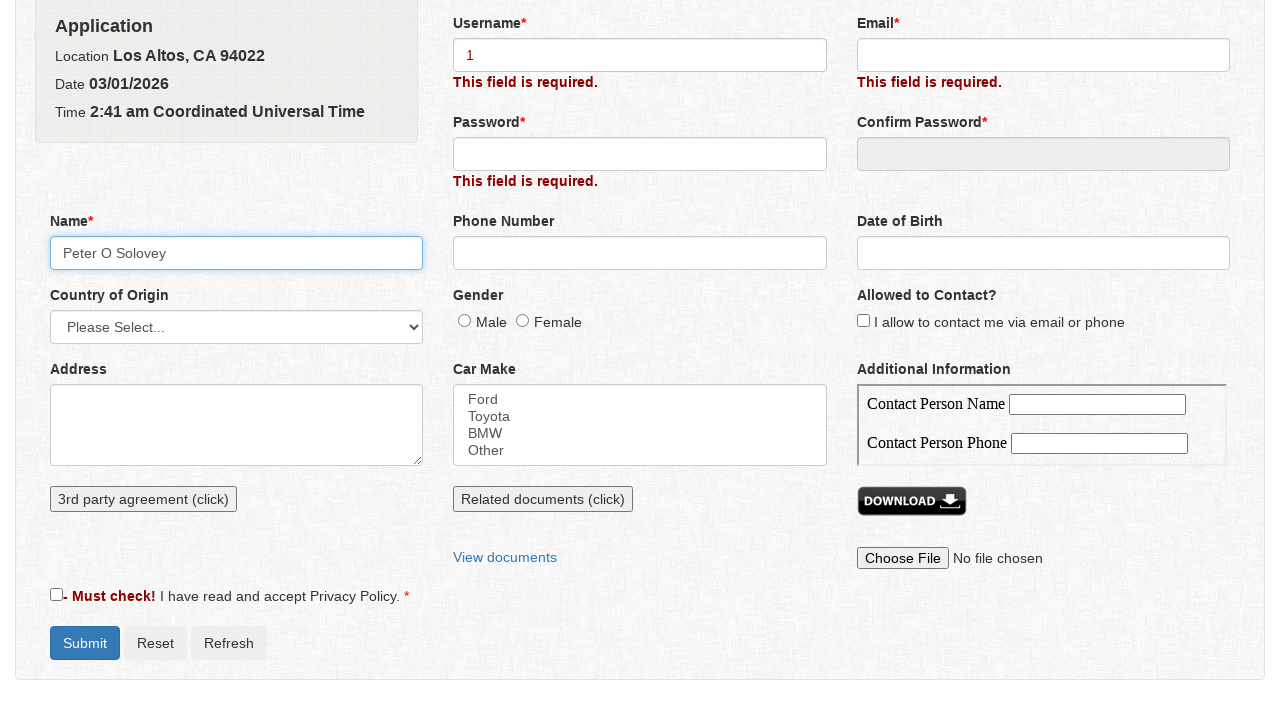

Clicked submit button to trigger username validation error at (85, 643) on #formSubmit
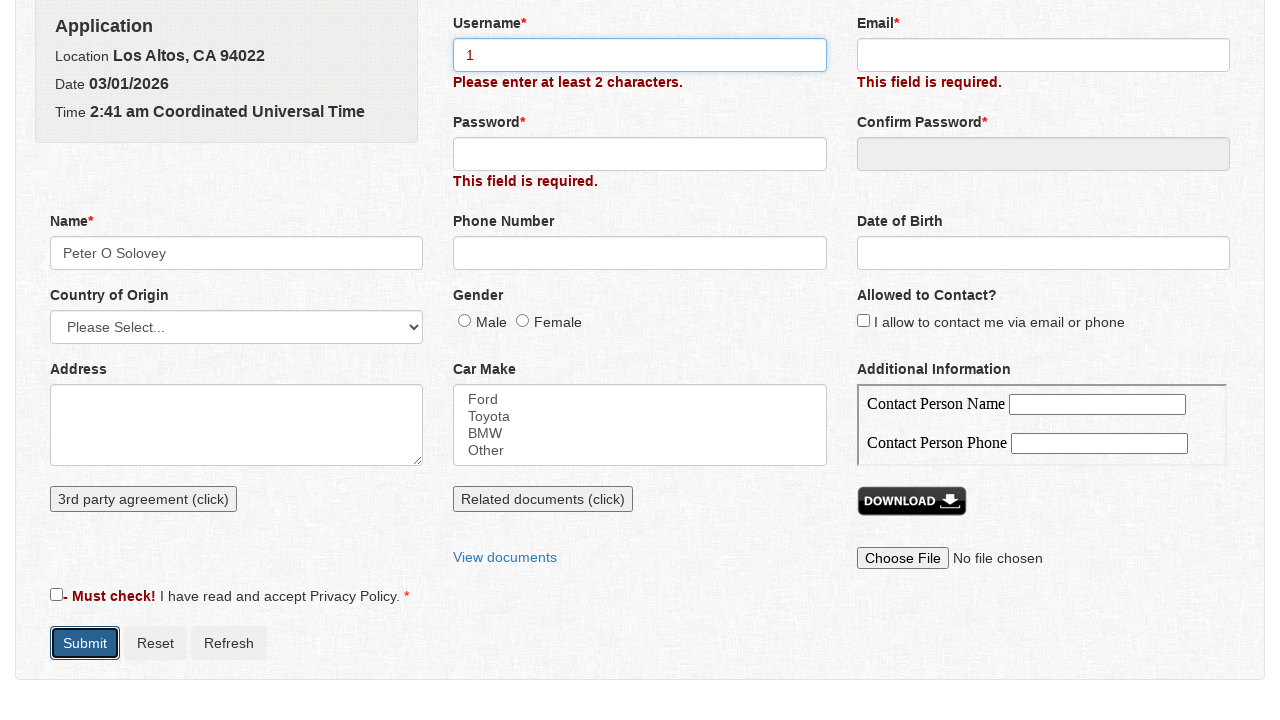

Username minimum length validation error appeared
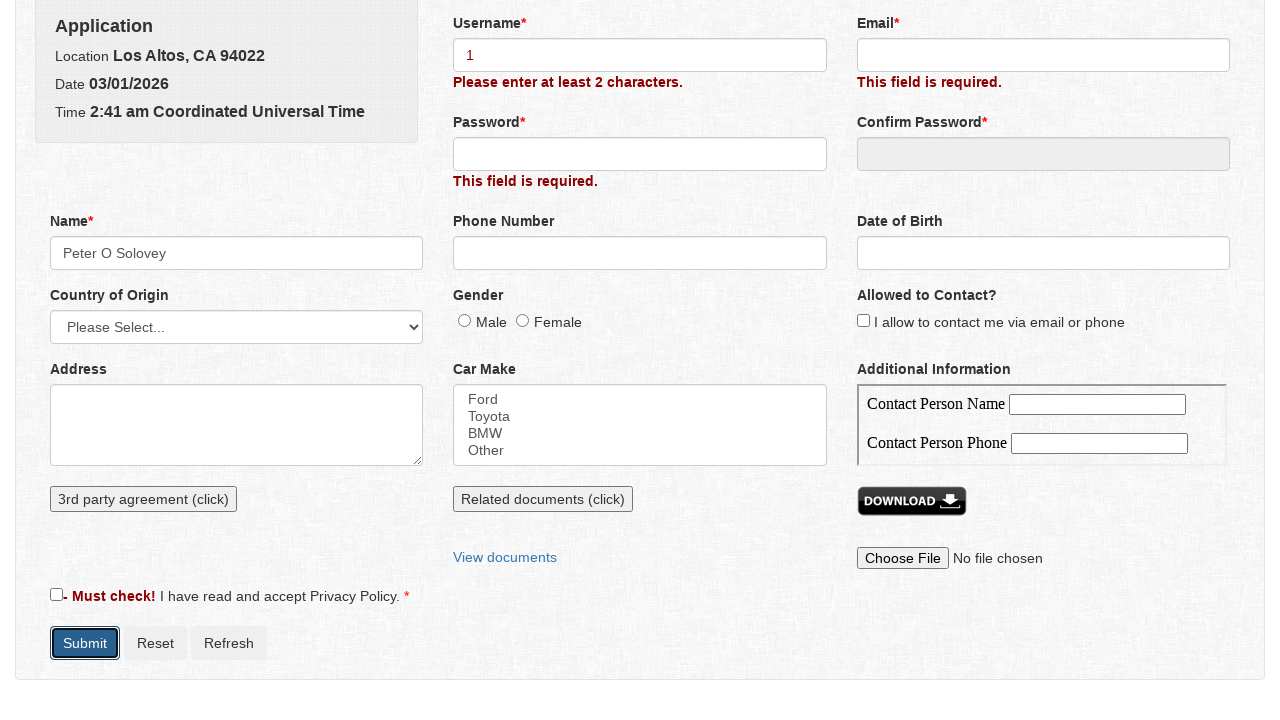

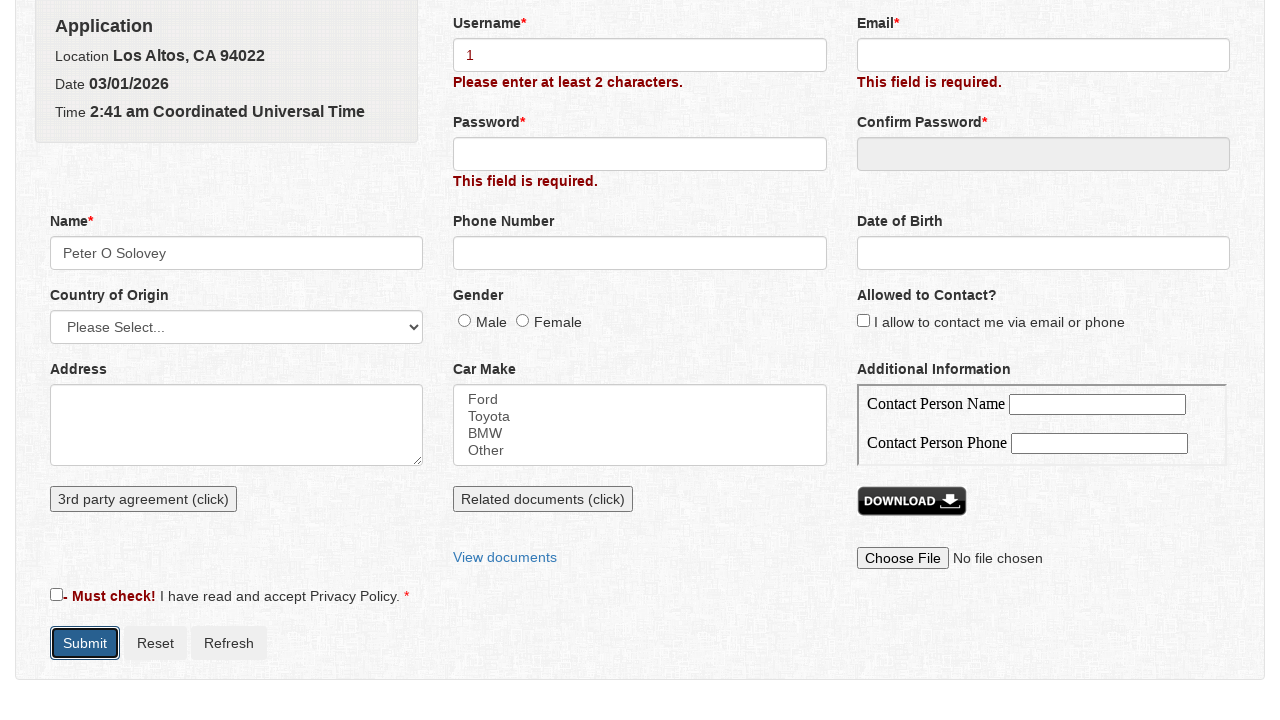